Tests the confirmation alert by clicking the confirm button, accepting the confirmation dialog, and verifying the OK result message

Starting URL: https://demoqa.com/alerts

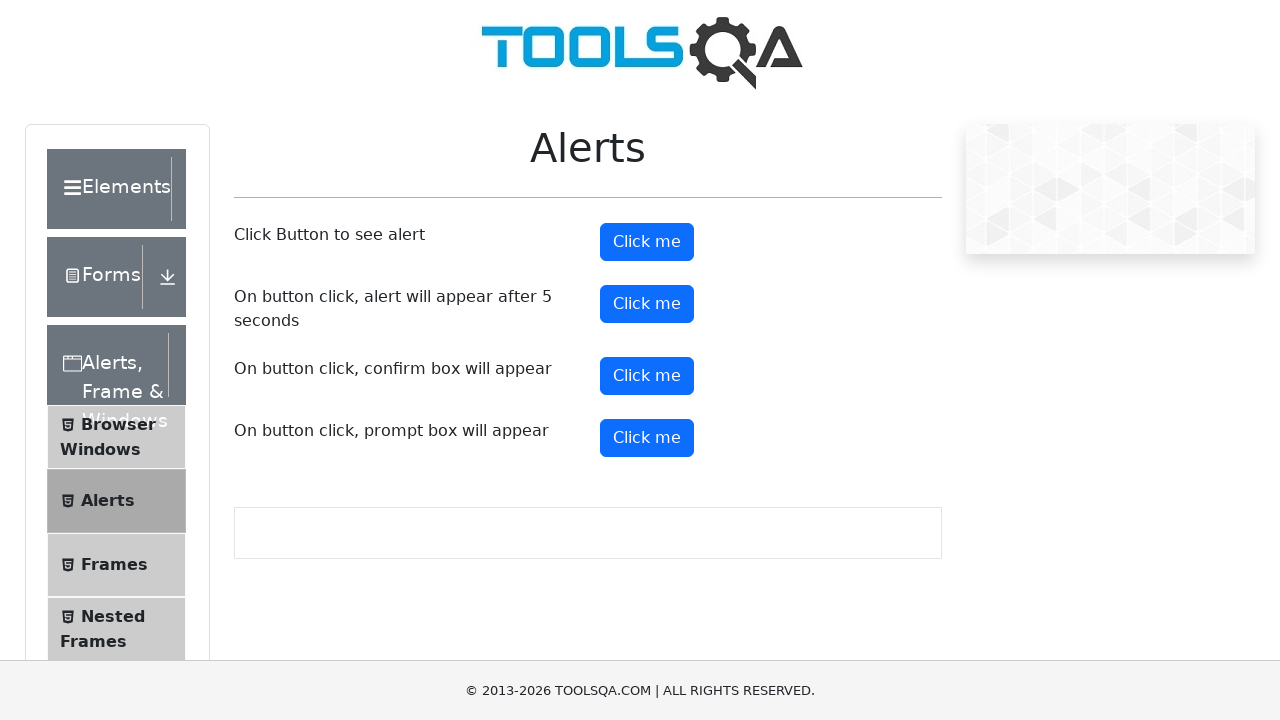

Set up dialog handler to accept confirmation
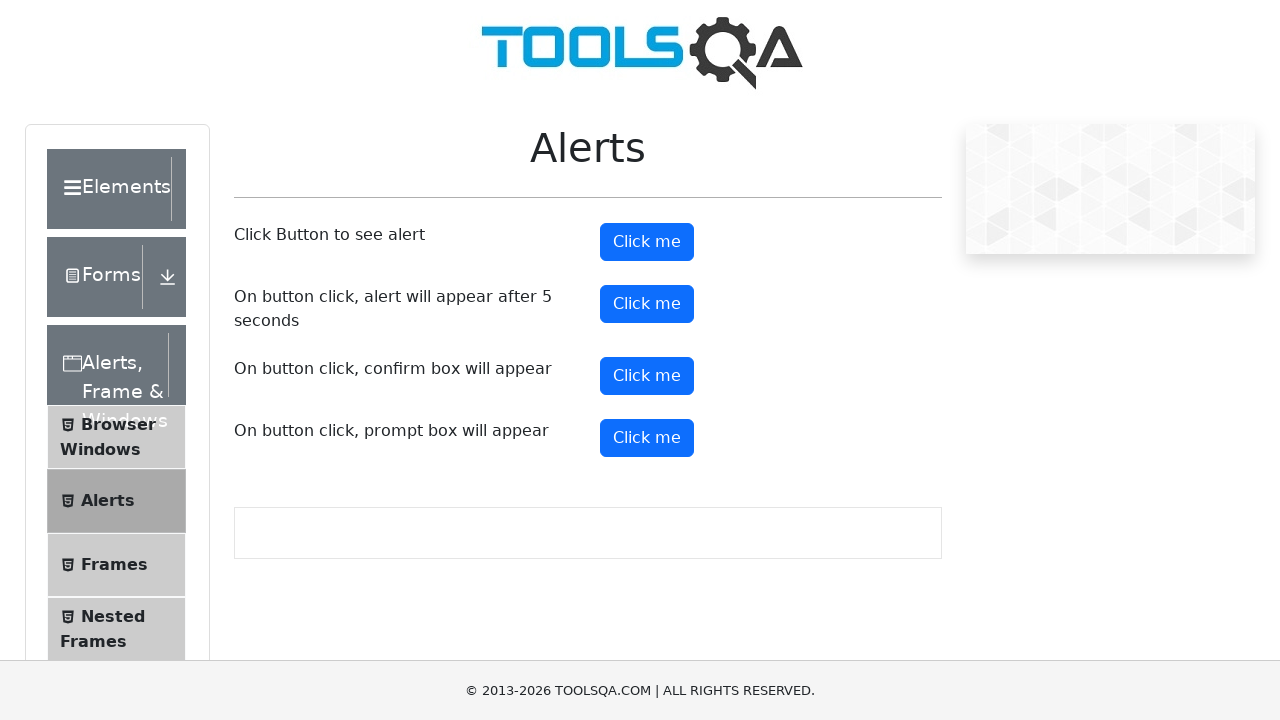

Clicked the confirm button to trigger alert at (647, 376) on #confirmButton
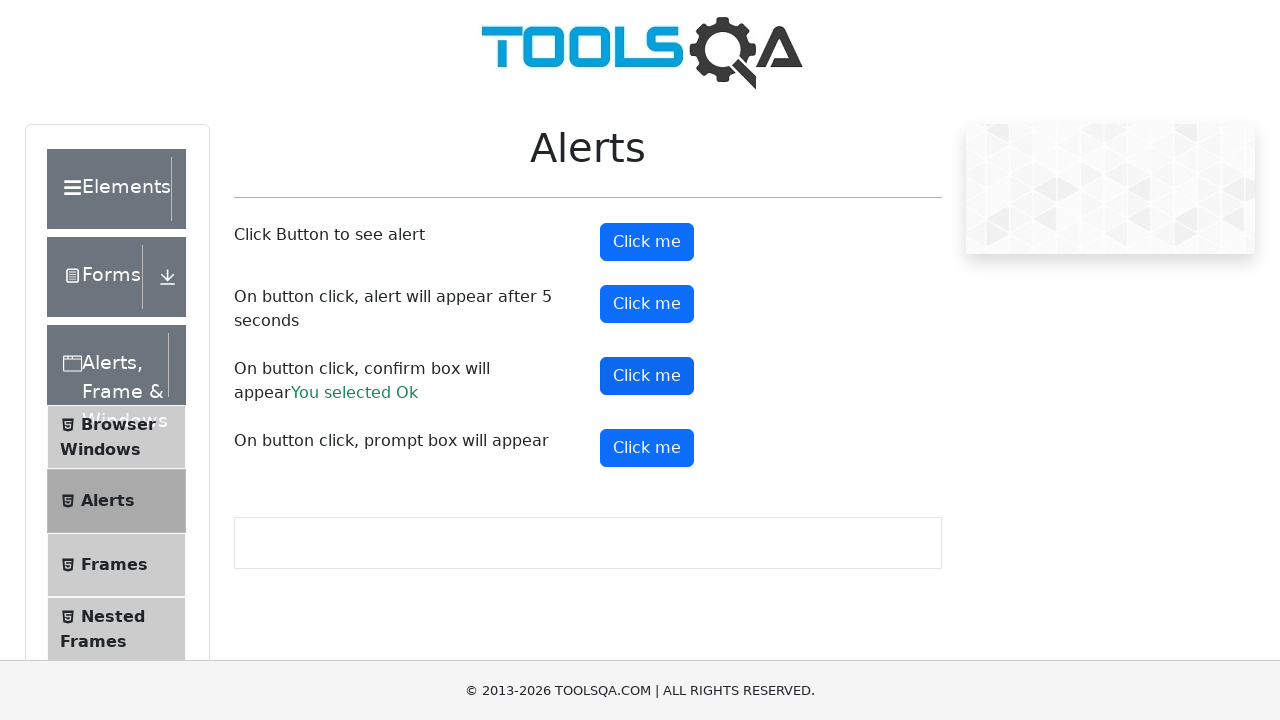

Waited for confirm result message to appear
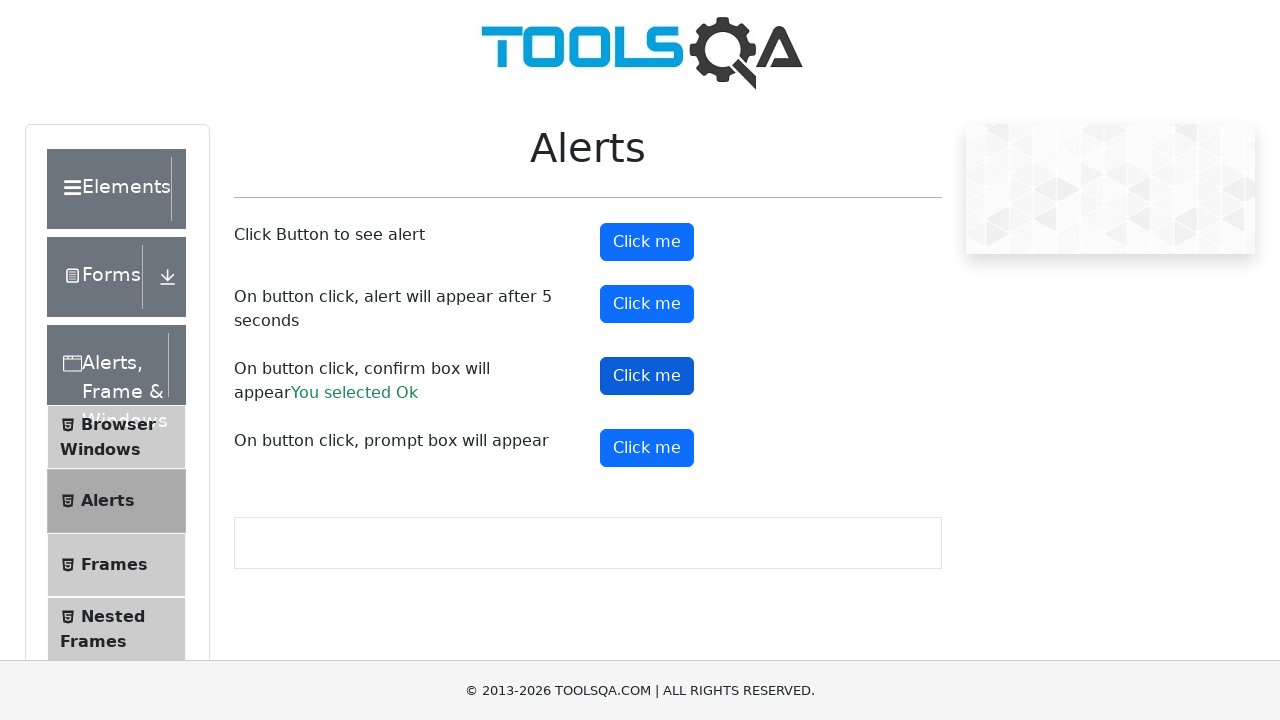

Retrieved confirmation result text
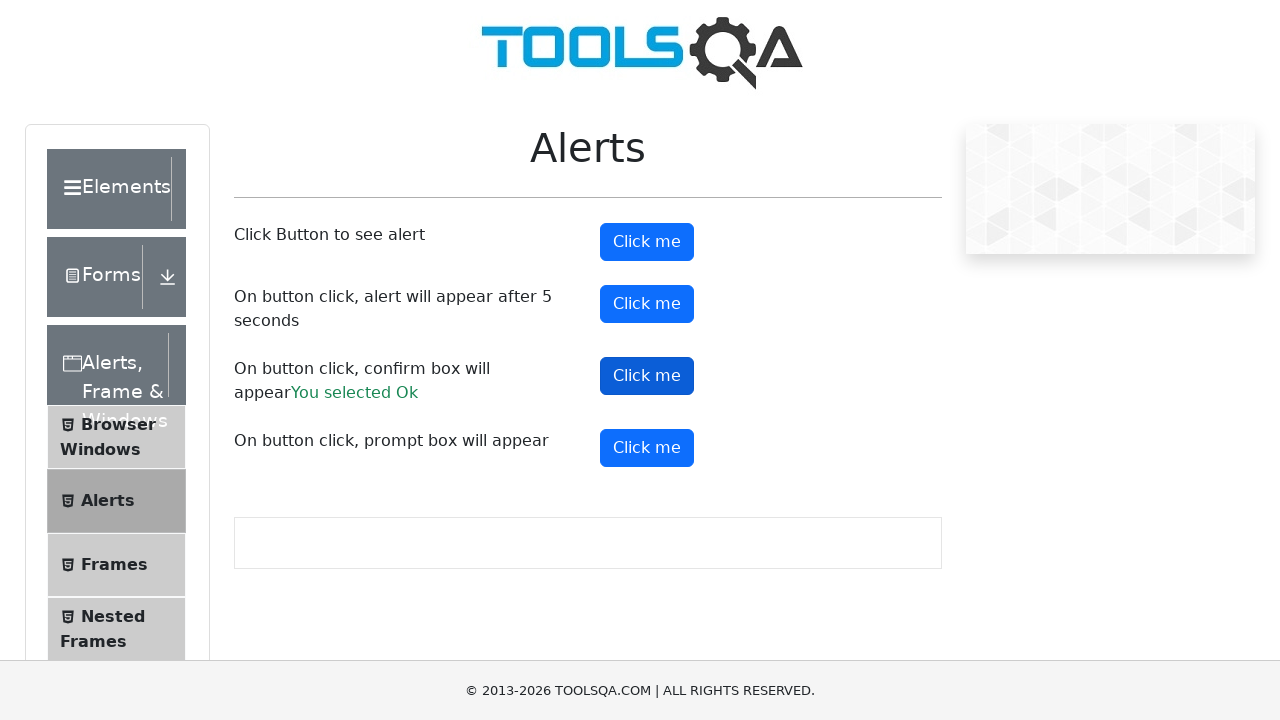

Verified result text matches expected 'You selected Ok'
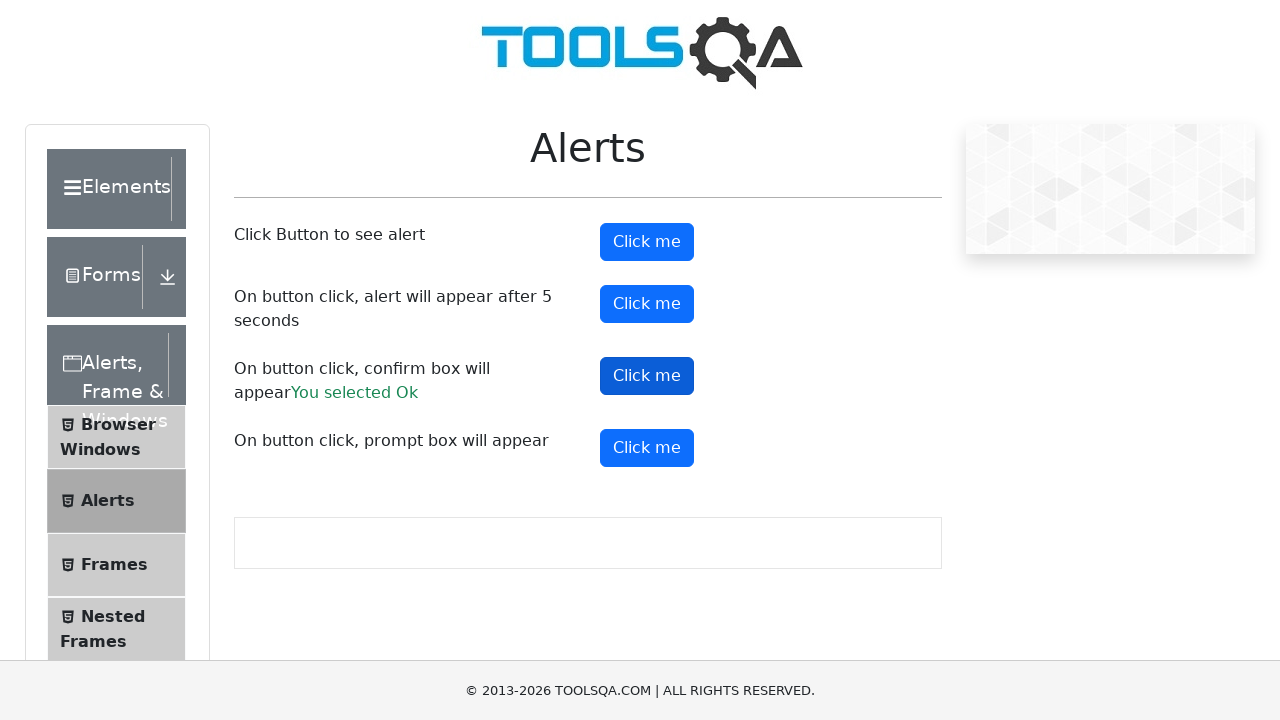

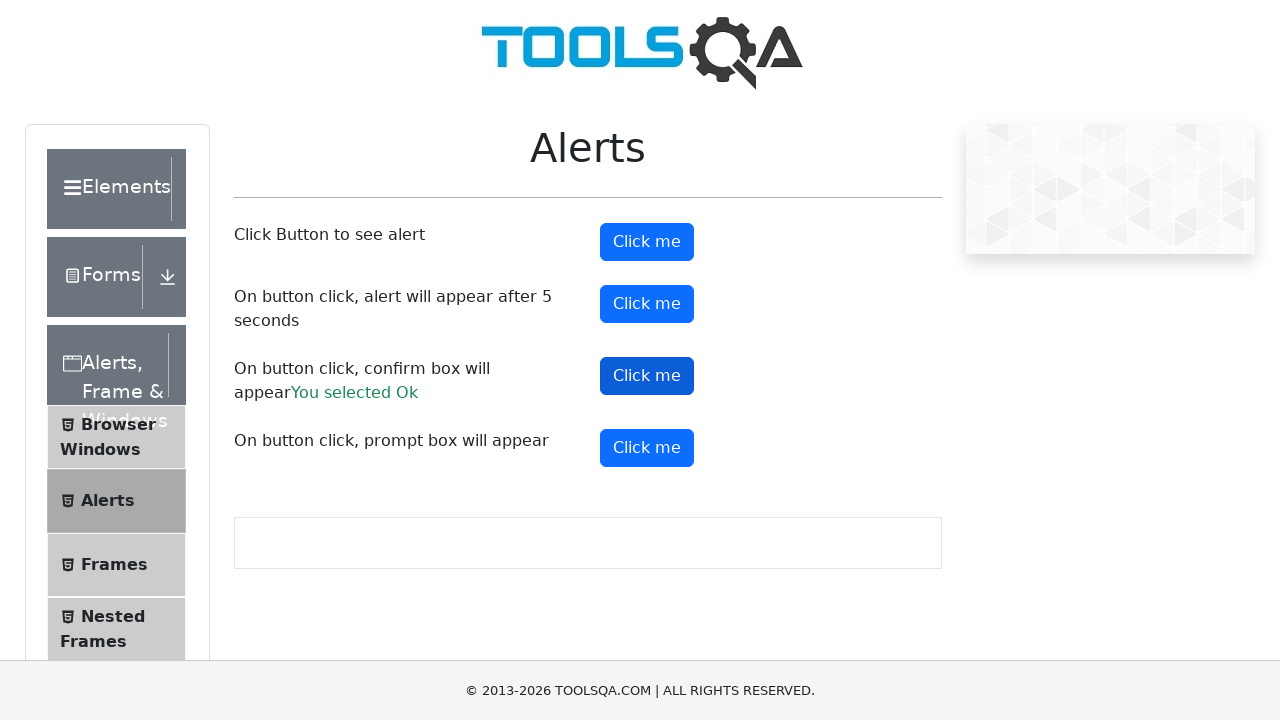